Tests the location selection and multi-location search functionality on NoBroker by selecting Hyderabad and adding multiple locality searches.

Starting URL: https://www.nobroker.in/

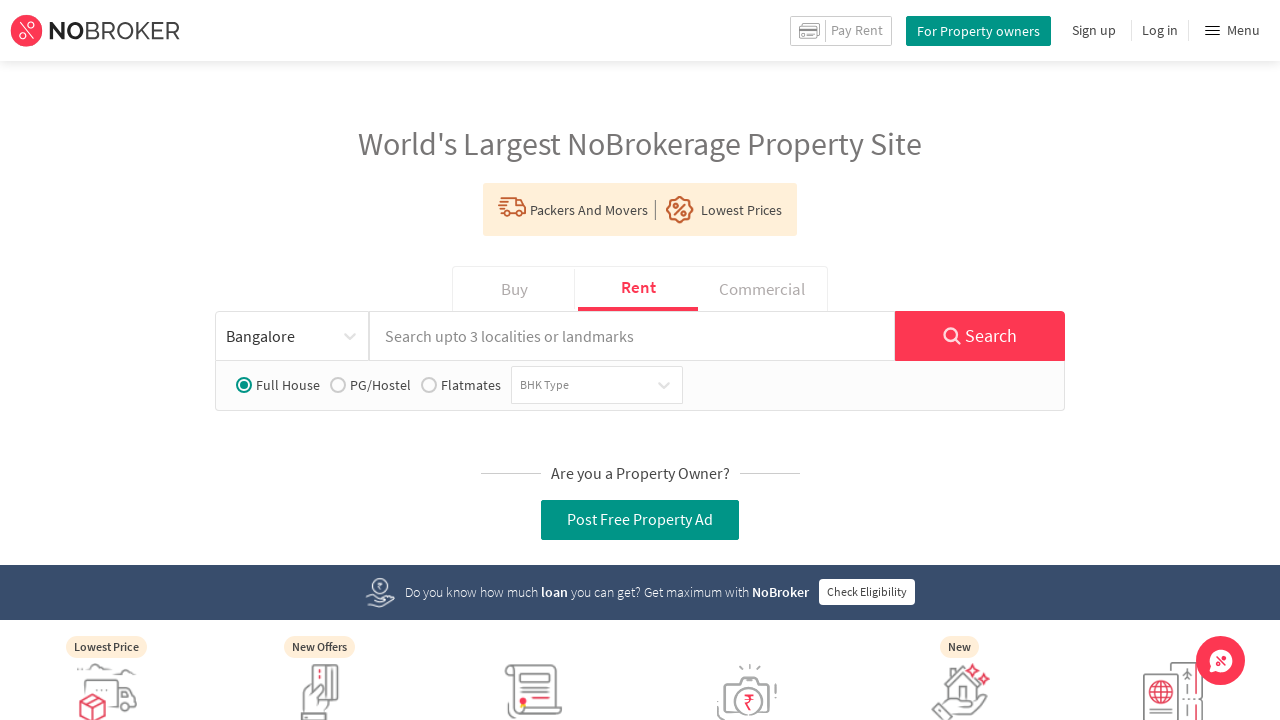

Clicked on location dropdown to open it at (350, 336) on (//div[@class='css-16pqwjk-indicatorContainer nb-select__indicator nb-select__dr
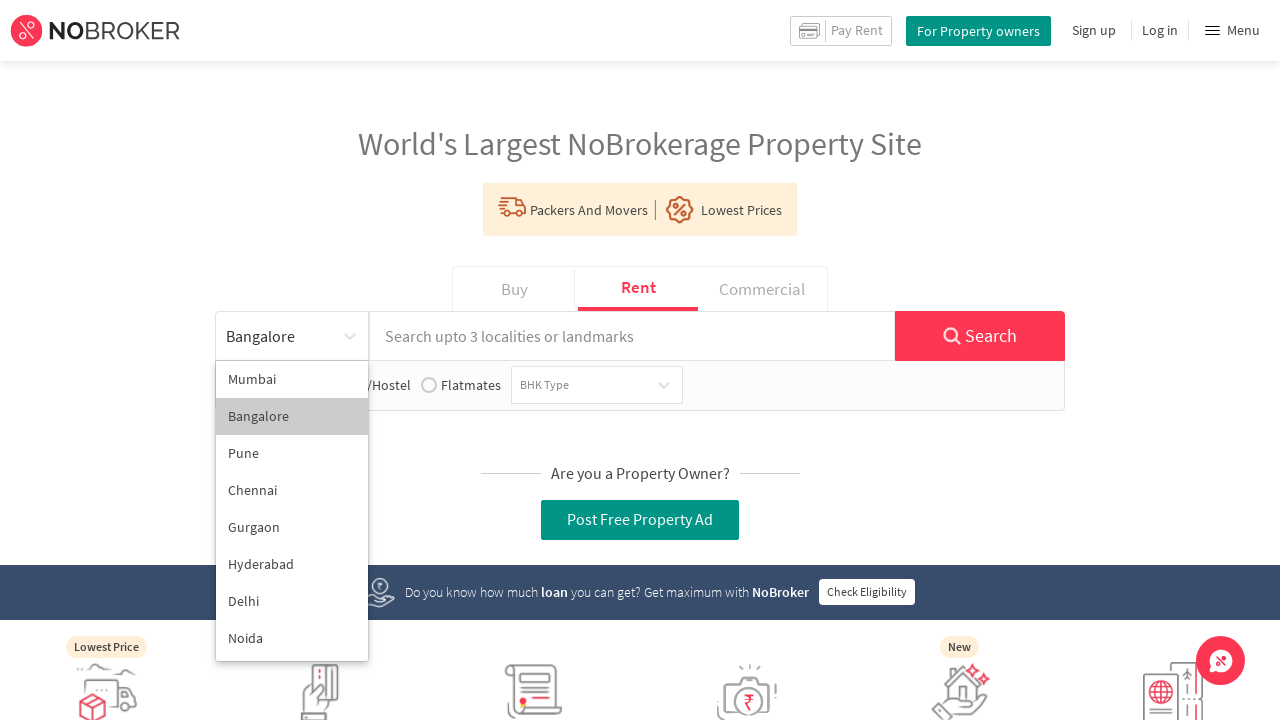

Waited for dropdown animation to complete
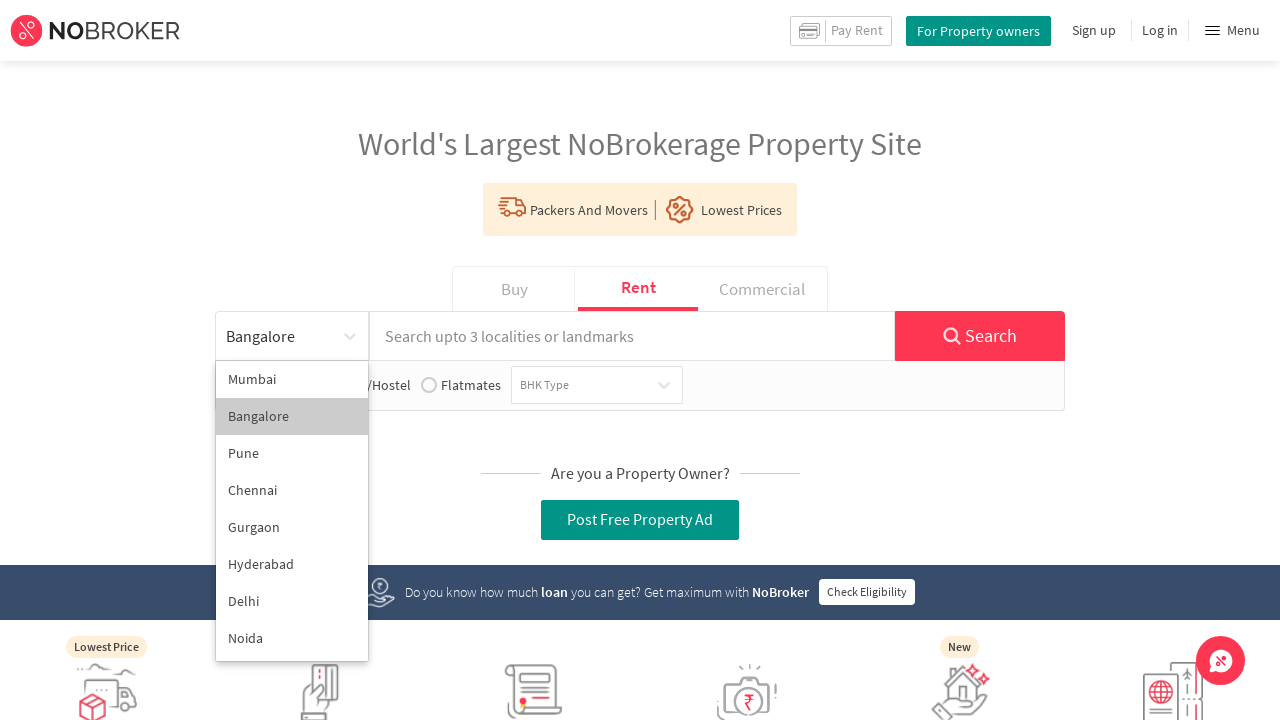

Selected Hyderabad from location dropdown at (292, 564) on xpath=//div[contains(text(),'Hyderabad')]
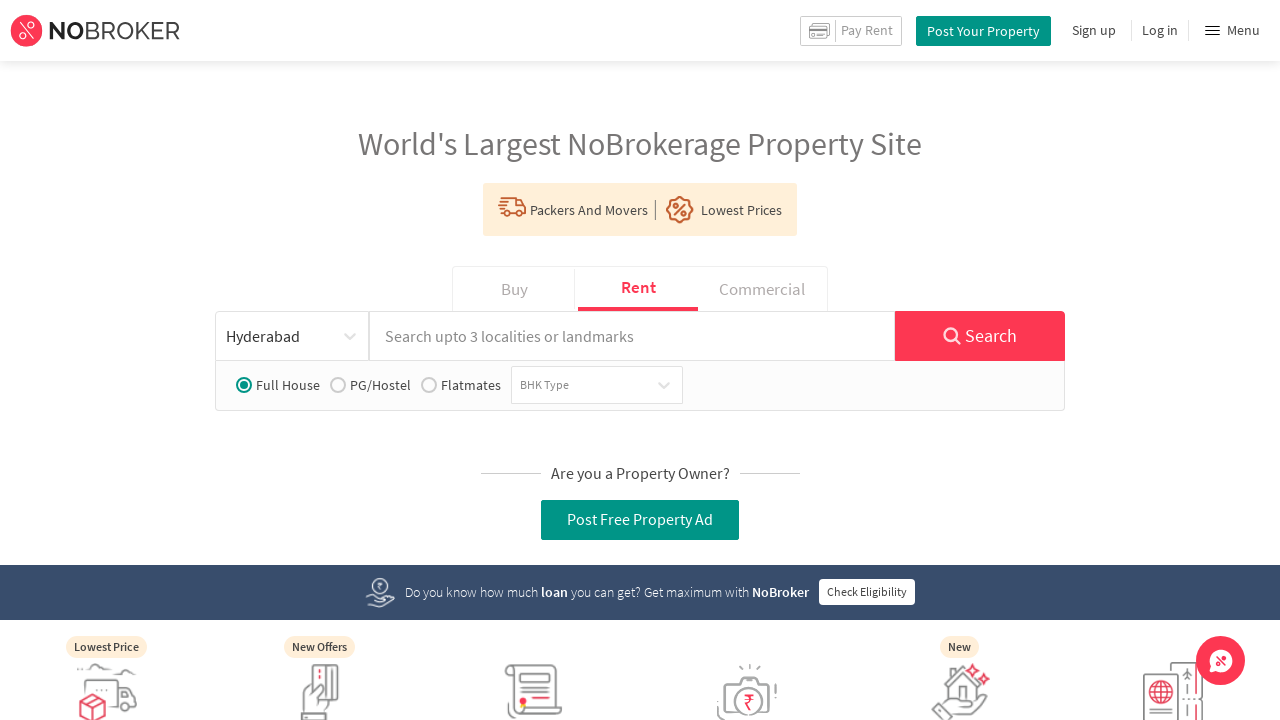

Waited for Hyderabad selection to load
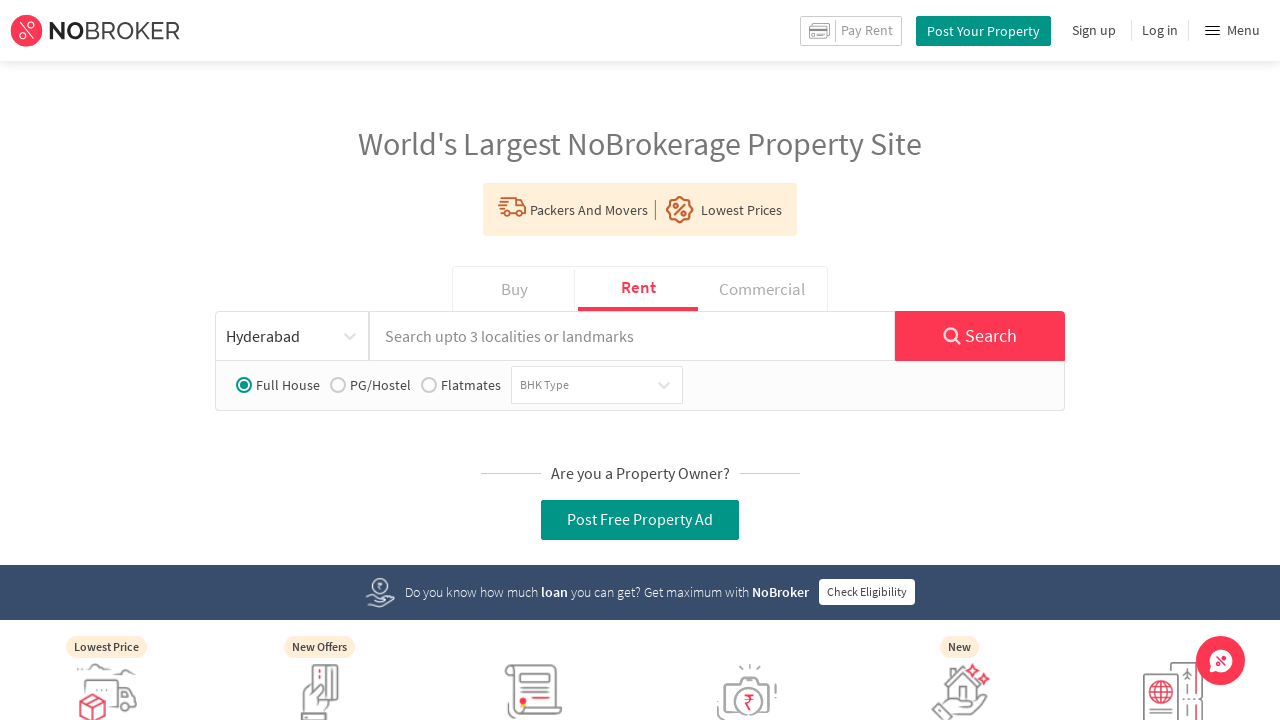

Typed 'sec' in locality search field on #listPageSearchLocality
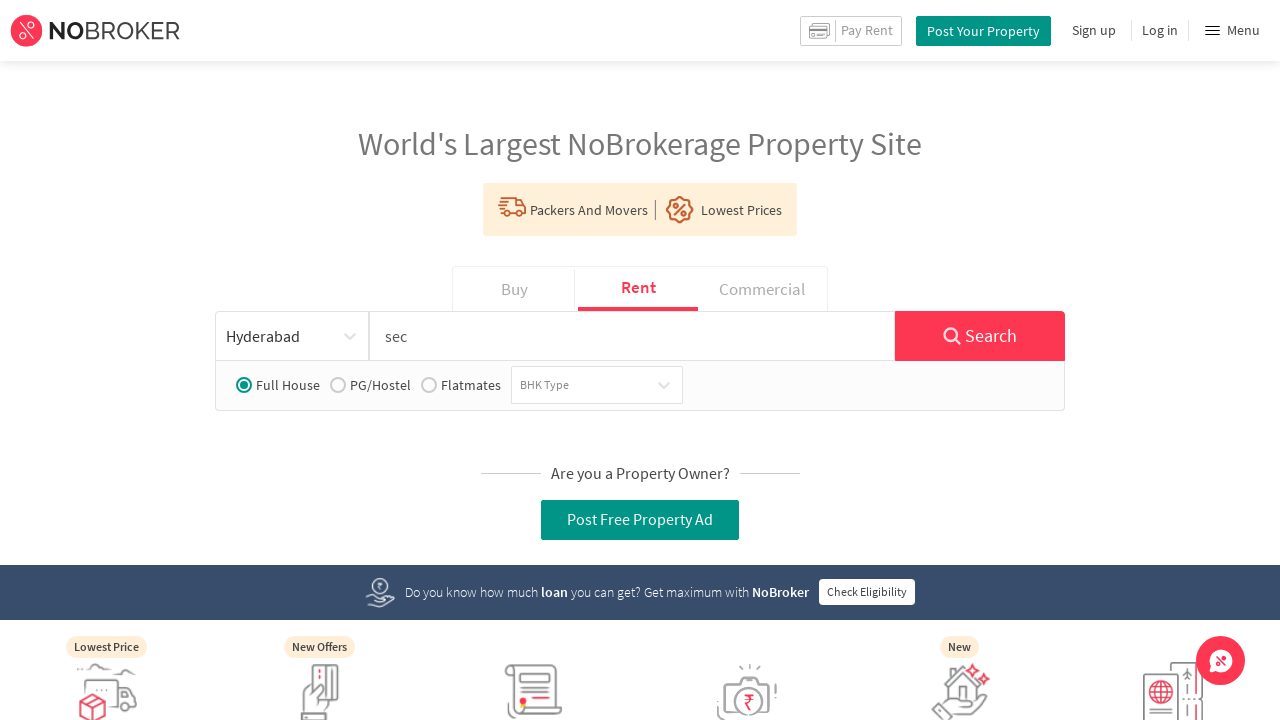

Waited for search suggestions for 'sec'
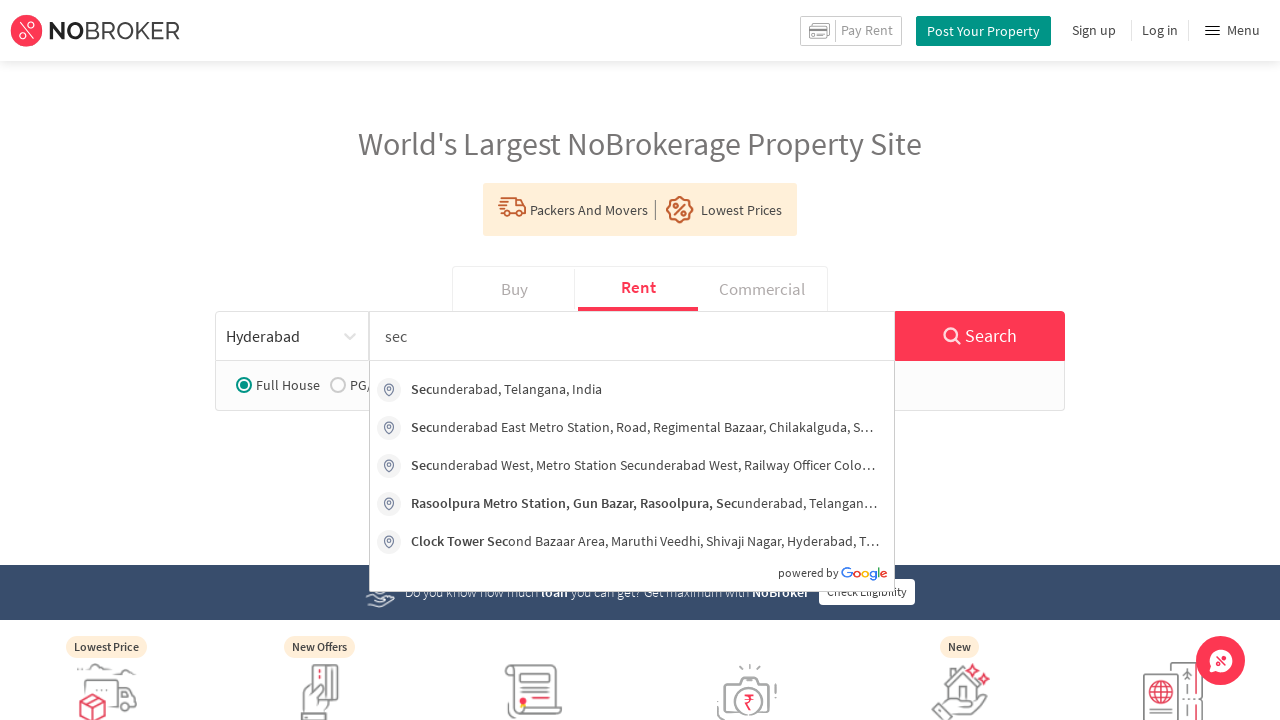

Pressed ArrowDown to select first suggestion for 'sec' on #listPageSearchLocality
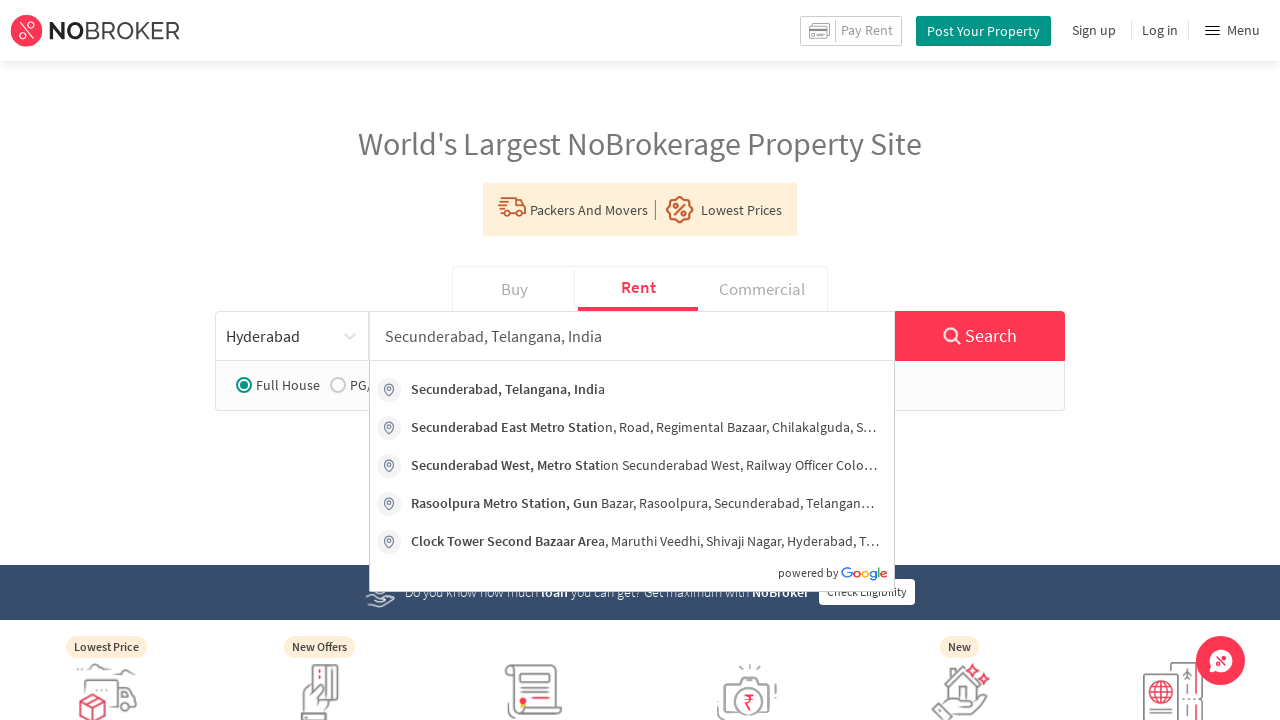

Waited for suggestion selection
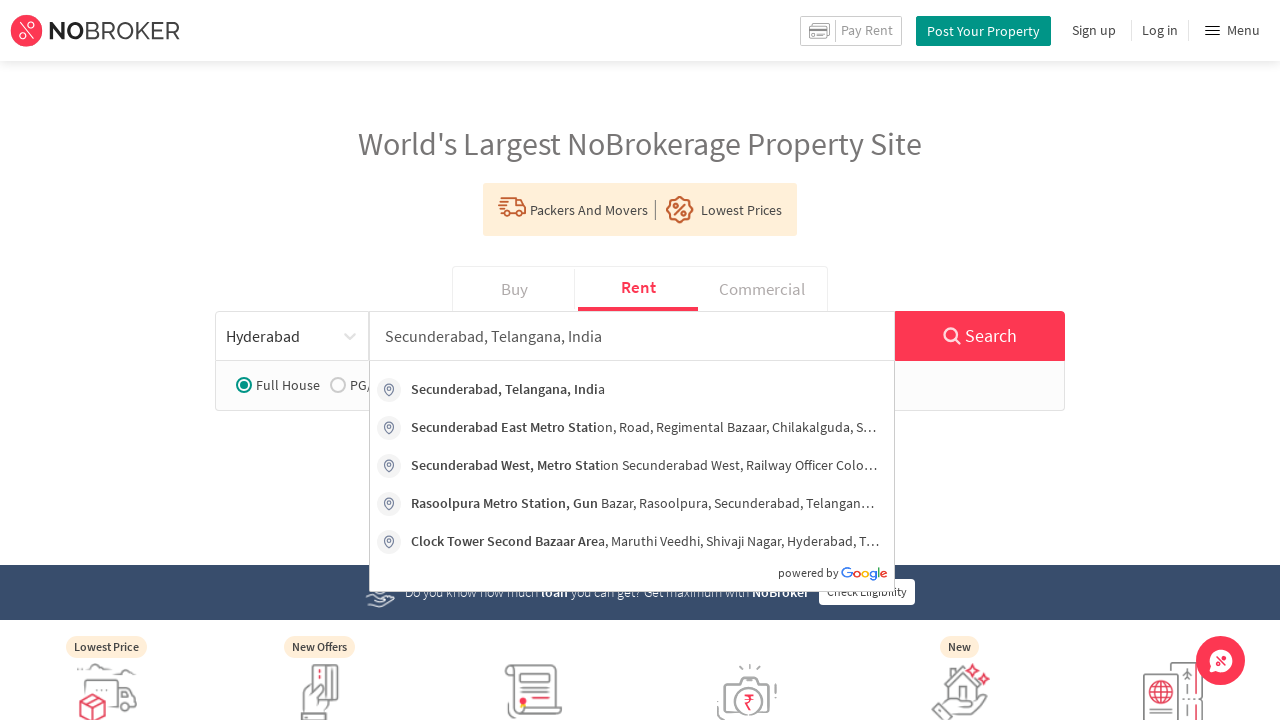

Pressed Enter to confirm selection of 'sec' locality on #listPageSearchLocality
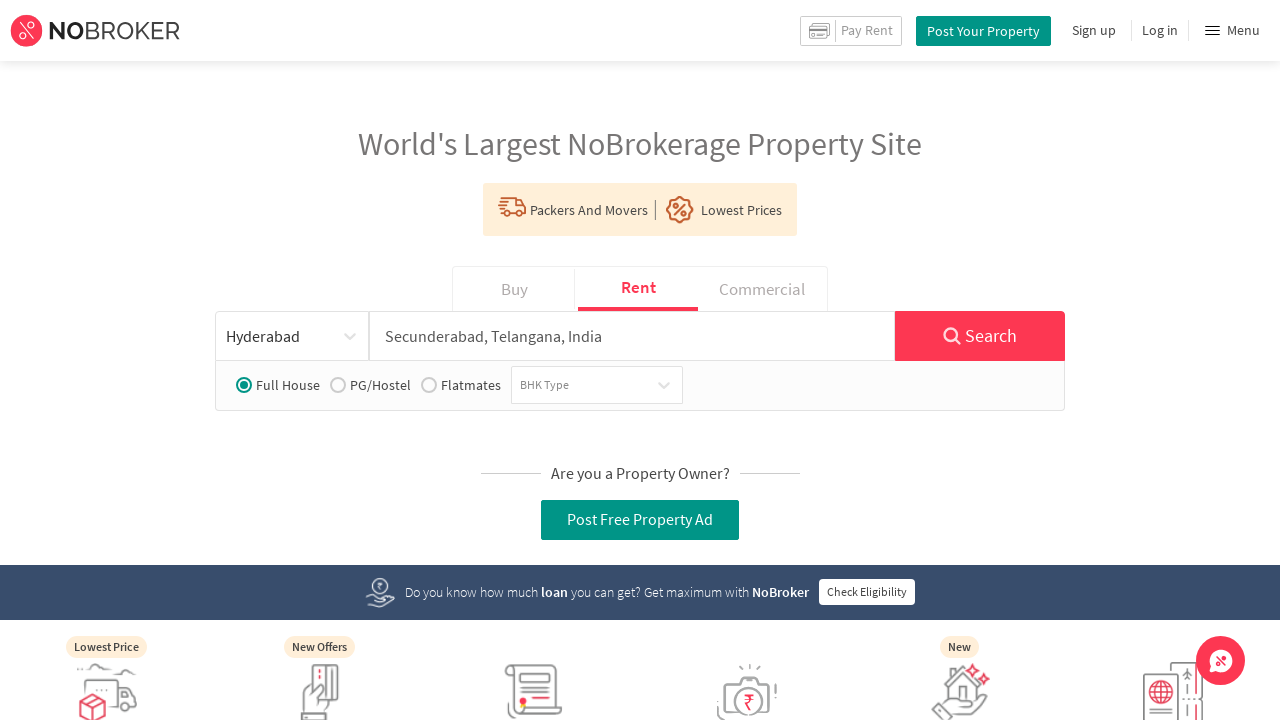

Waited for 'sec' locality to be added to search
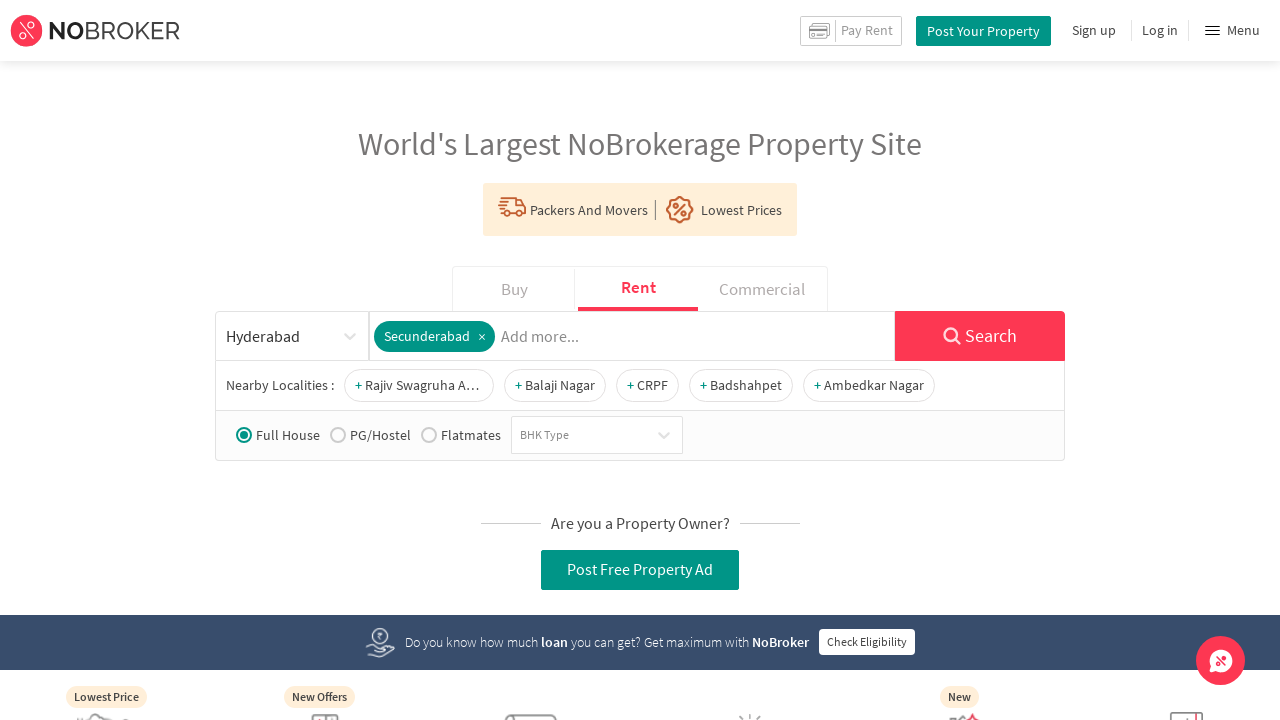

Typed 'gac' in locality search field on #listPageSearchLocality
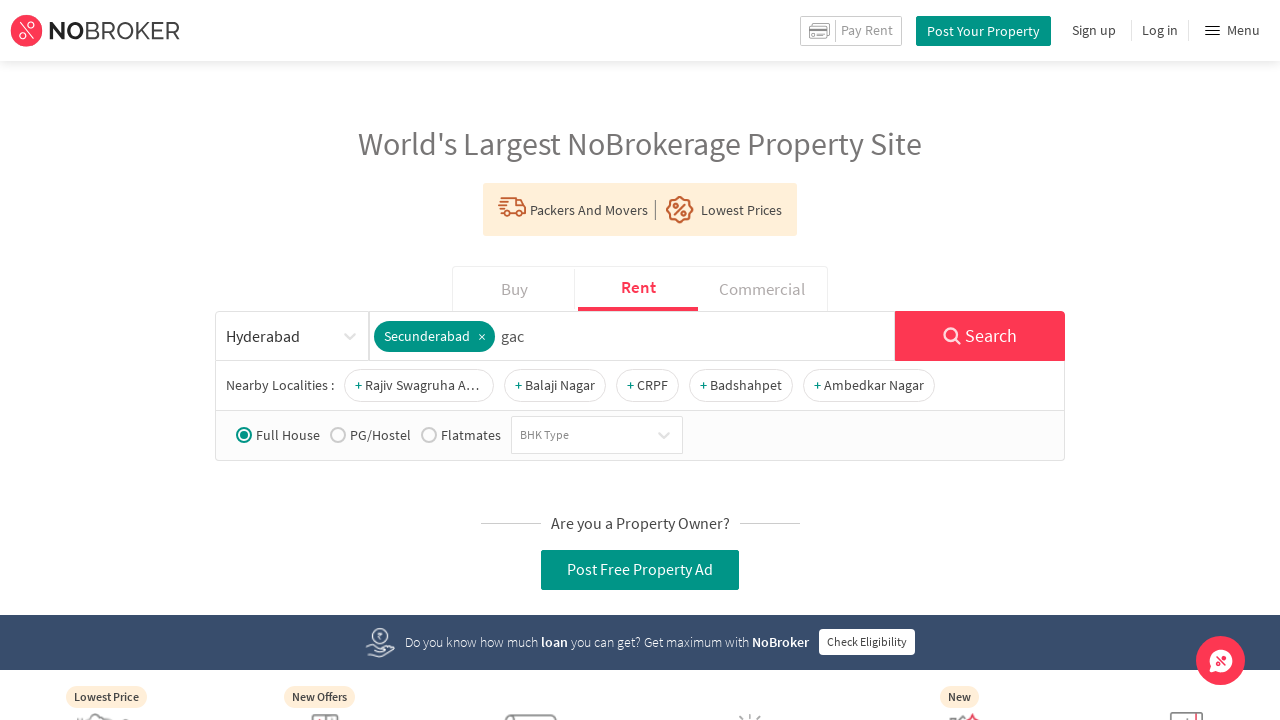

Waited for search suggestions for 'gac'
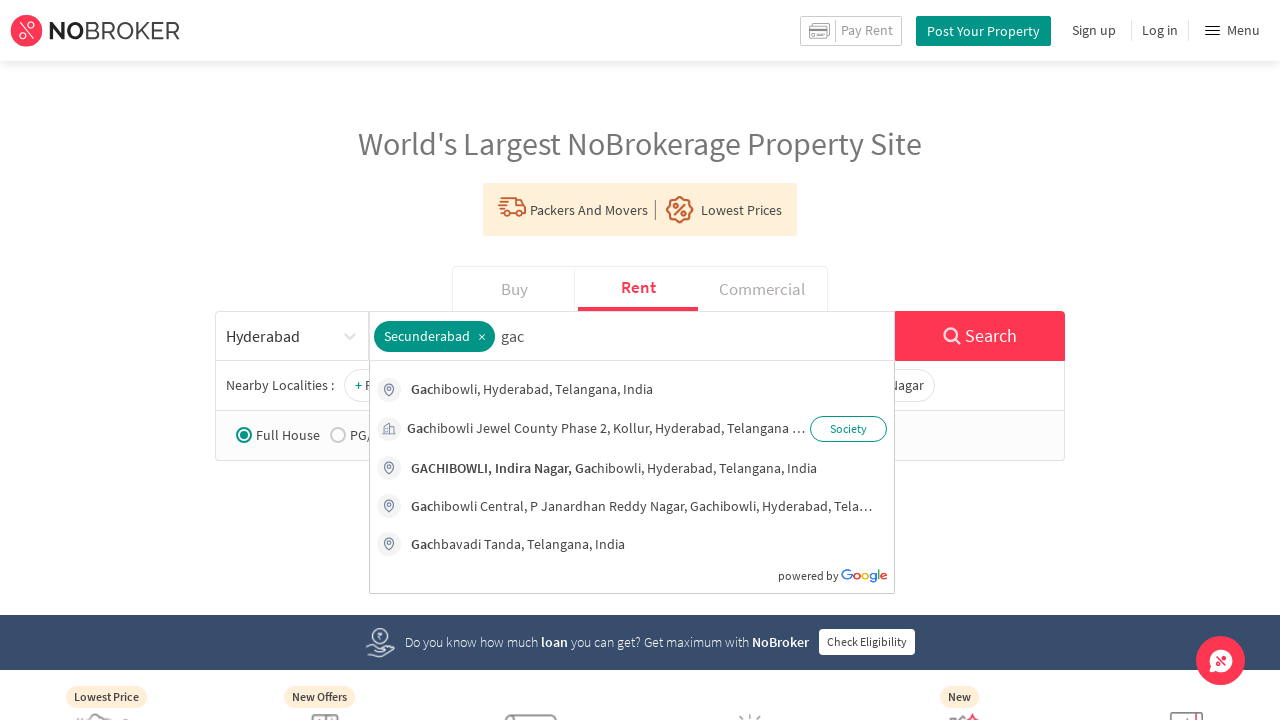

Pressed ArrowDown to select first suggestion for 'gac' on #listPageSearchLocality
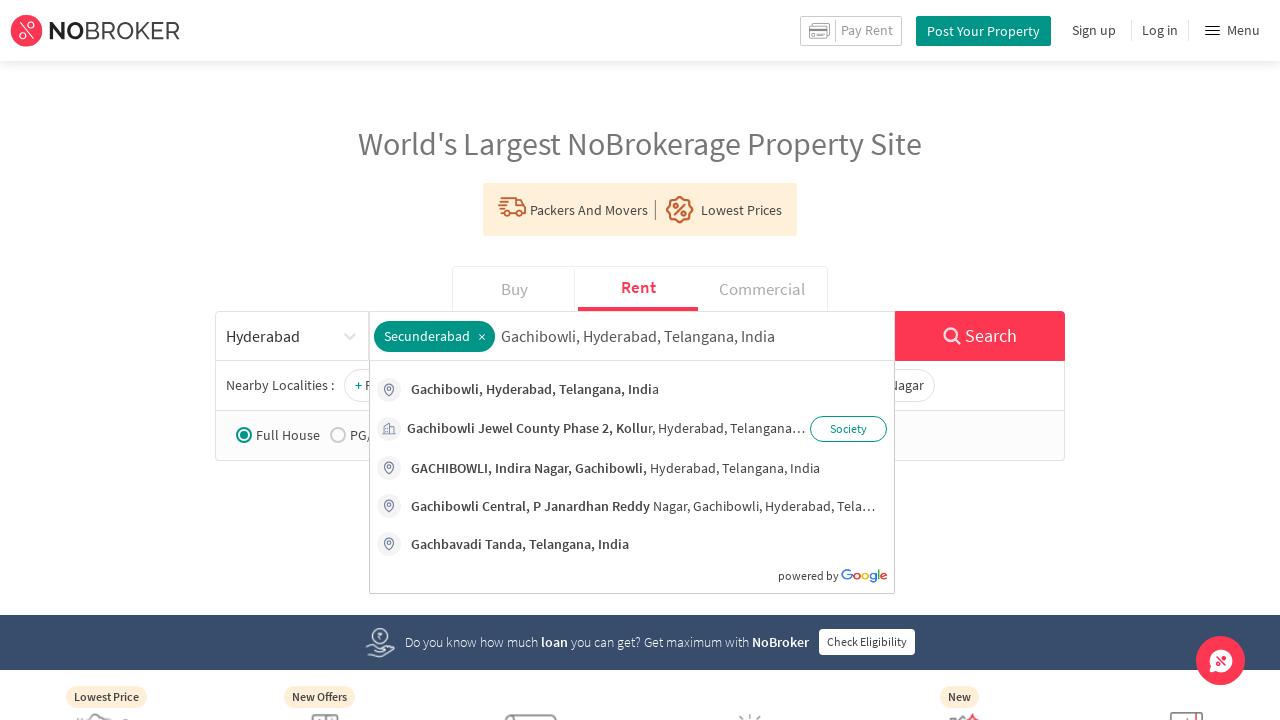

Waited for suggestion selection
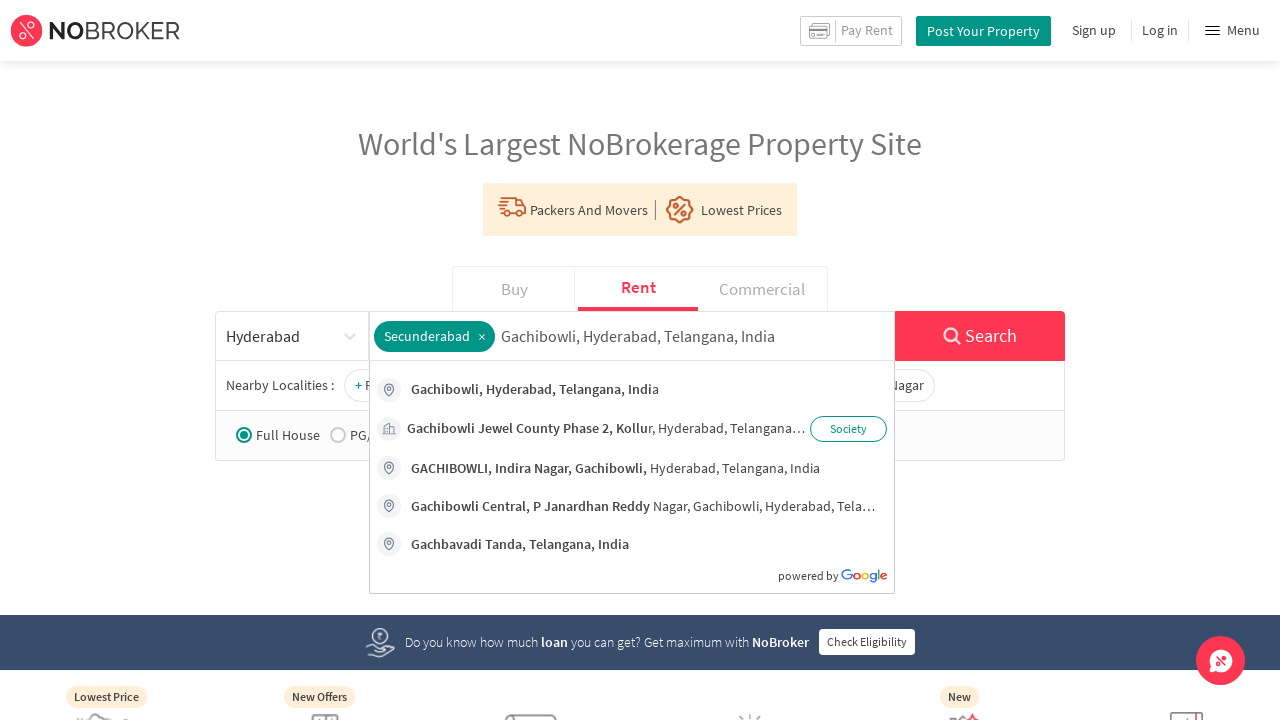

Pressed Enter to confirm selection of 'gac' locality on #listPageSearchLocality
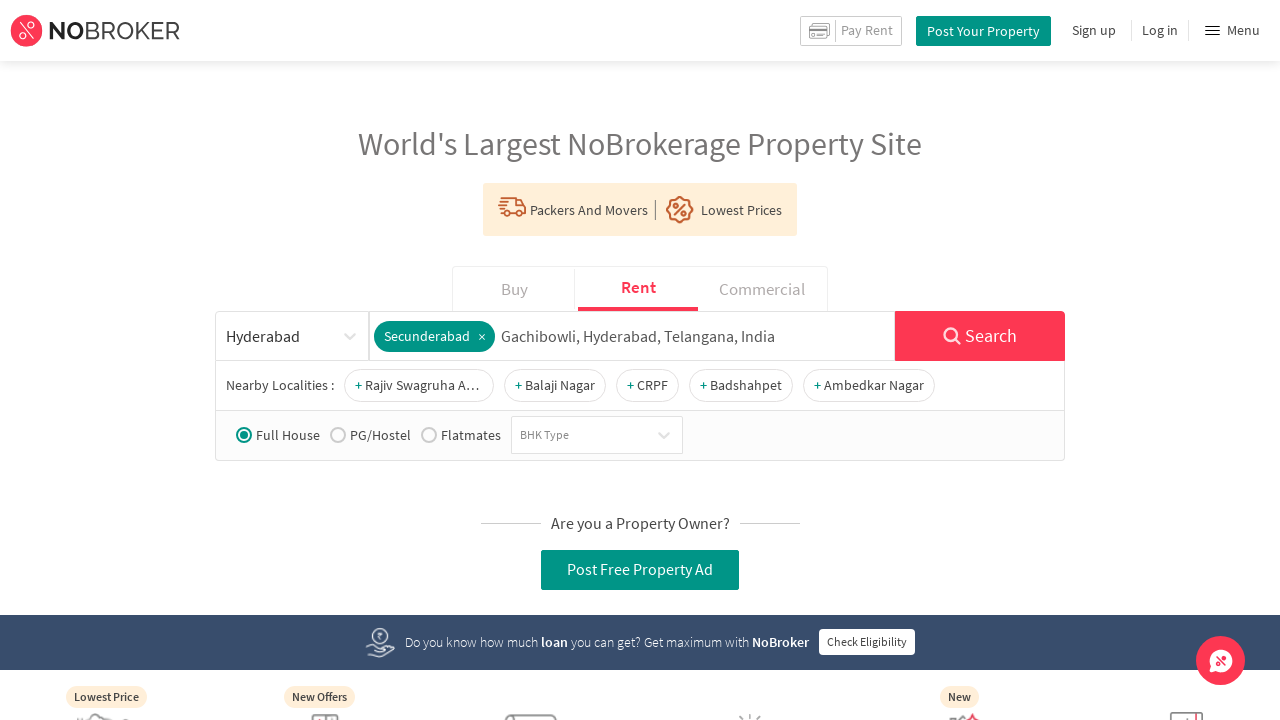

Waited for 'gac' locality to be added to search
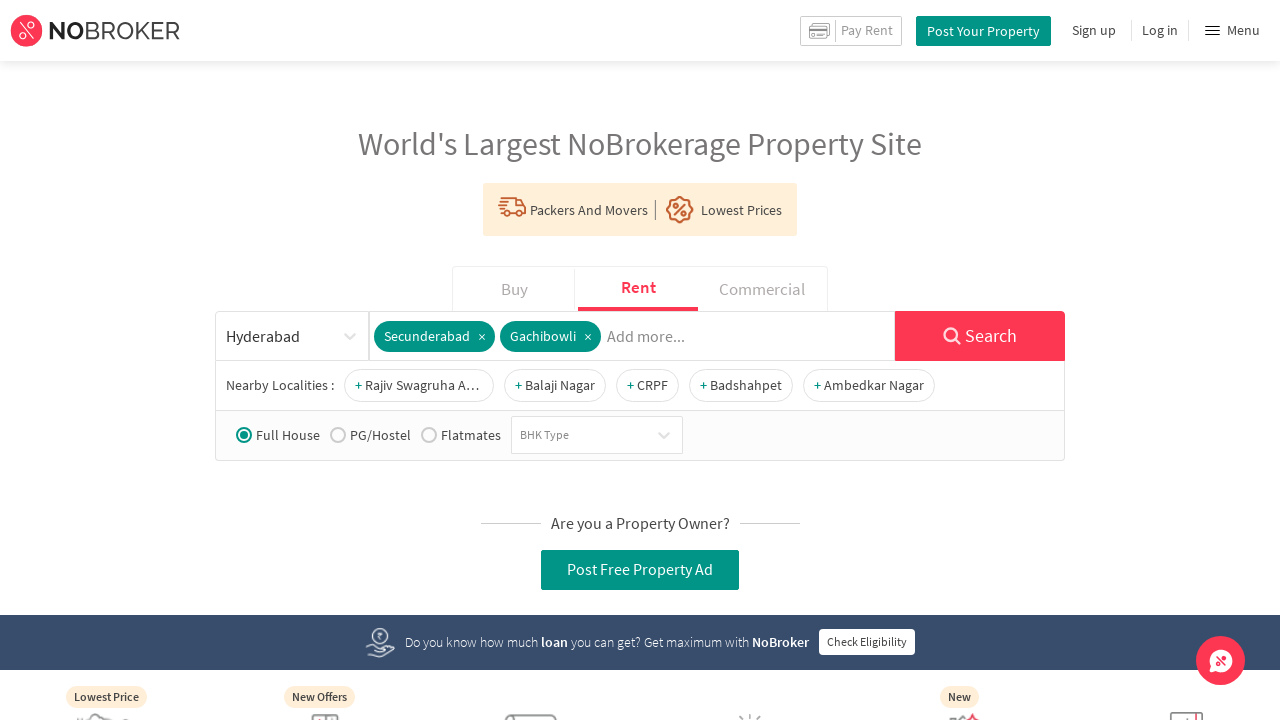

Typed 'app' in locality search field on #listPageSearchLocality
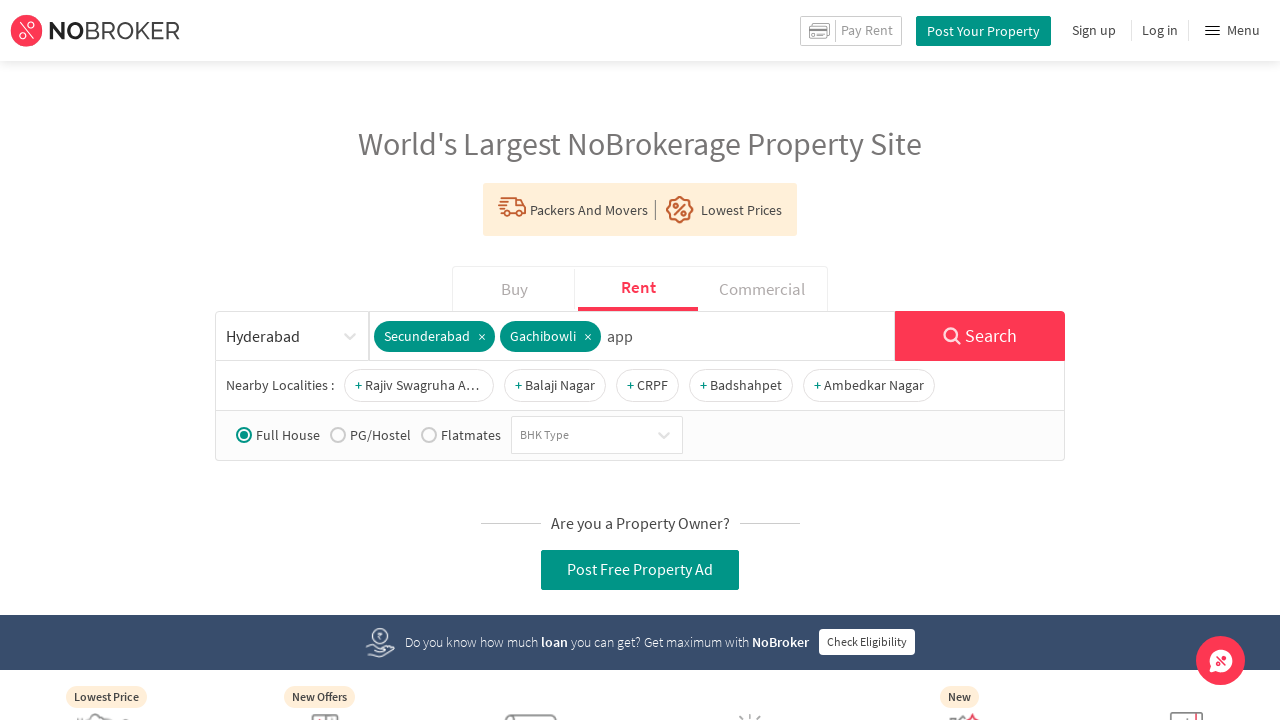

Waited for search suggestions for 'app'
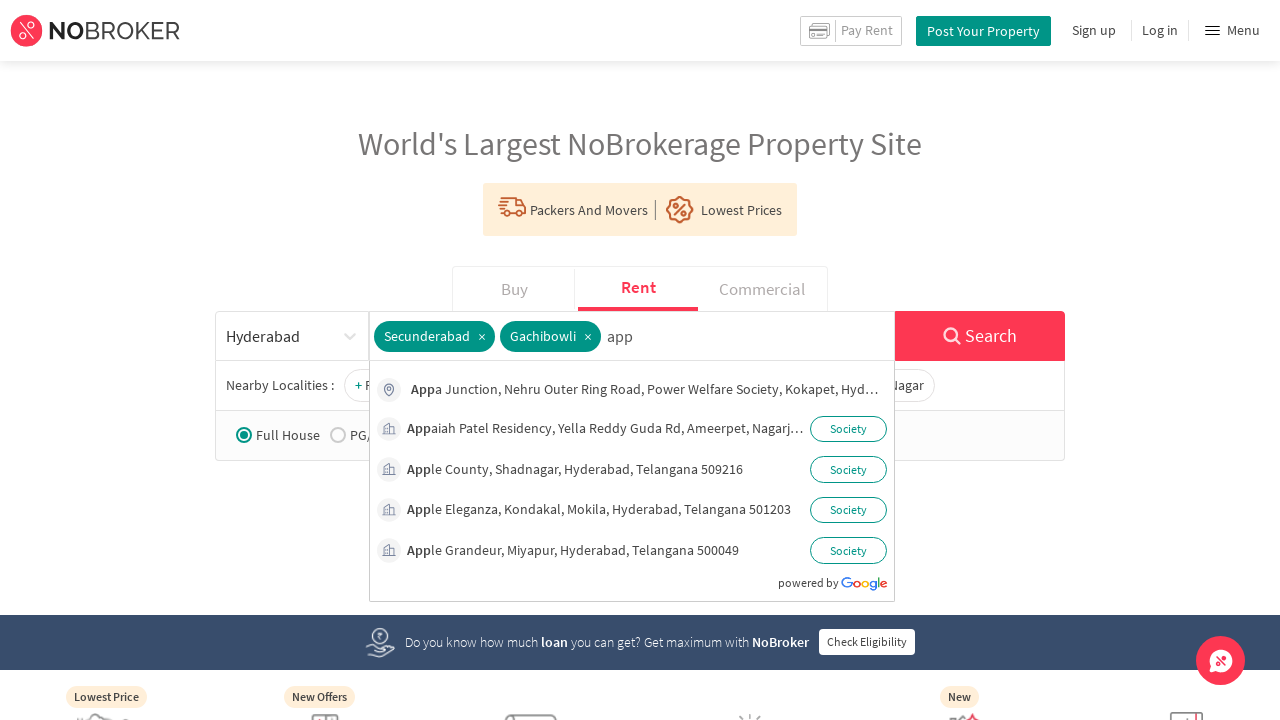

Pressed ArrowDown to select first suggestion for 'app' on #listPageSearchLocality
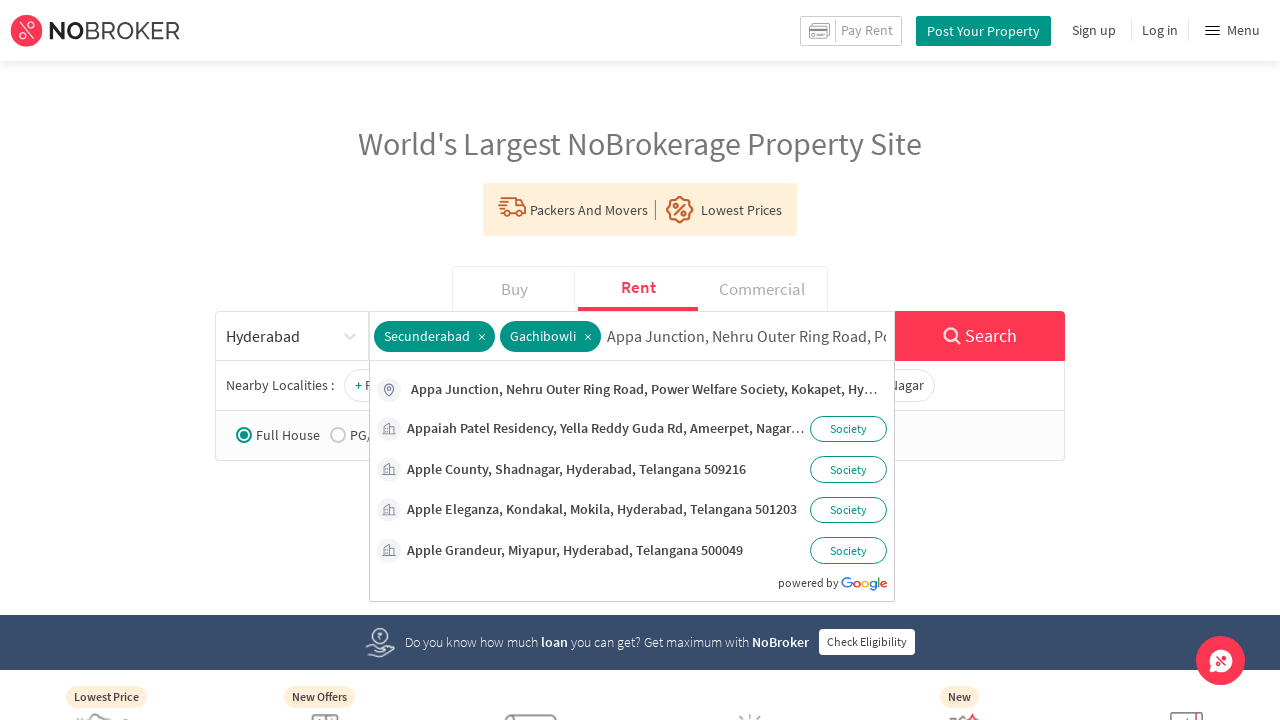

Waited for suggestion selection
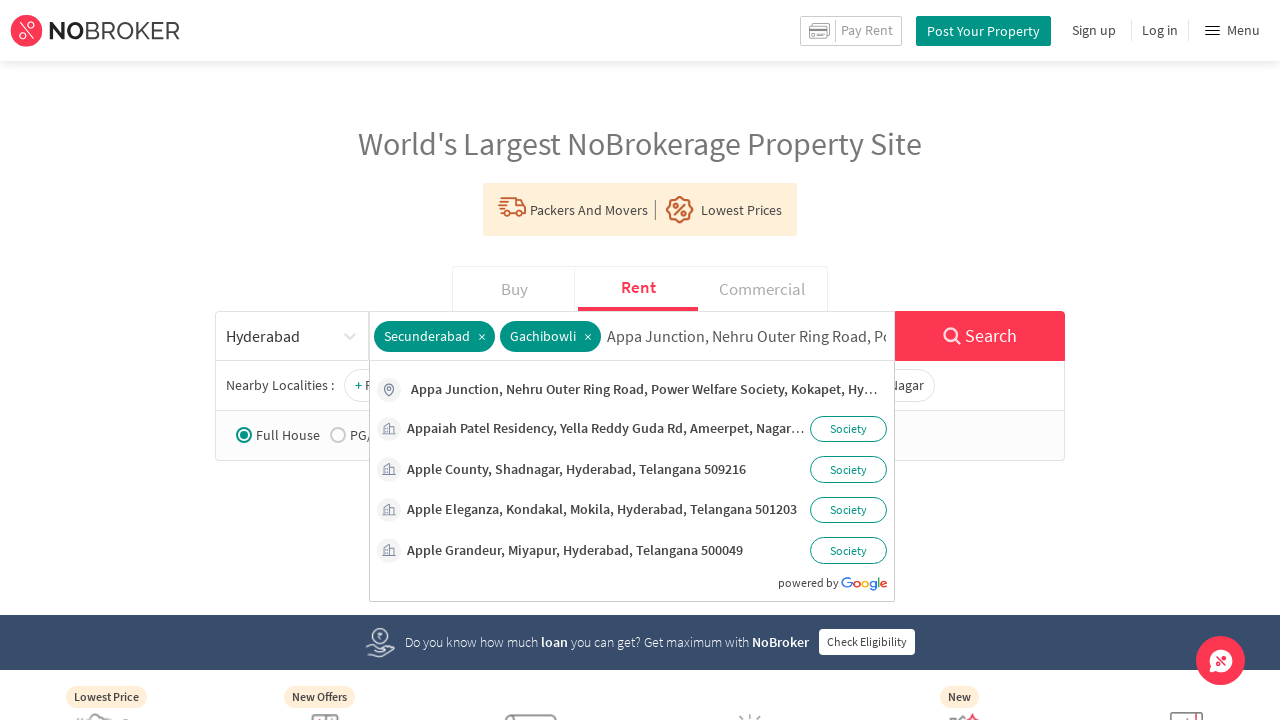

Pressed Enter to confirm selection of 'app' locality on #listPageSearchLocality
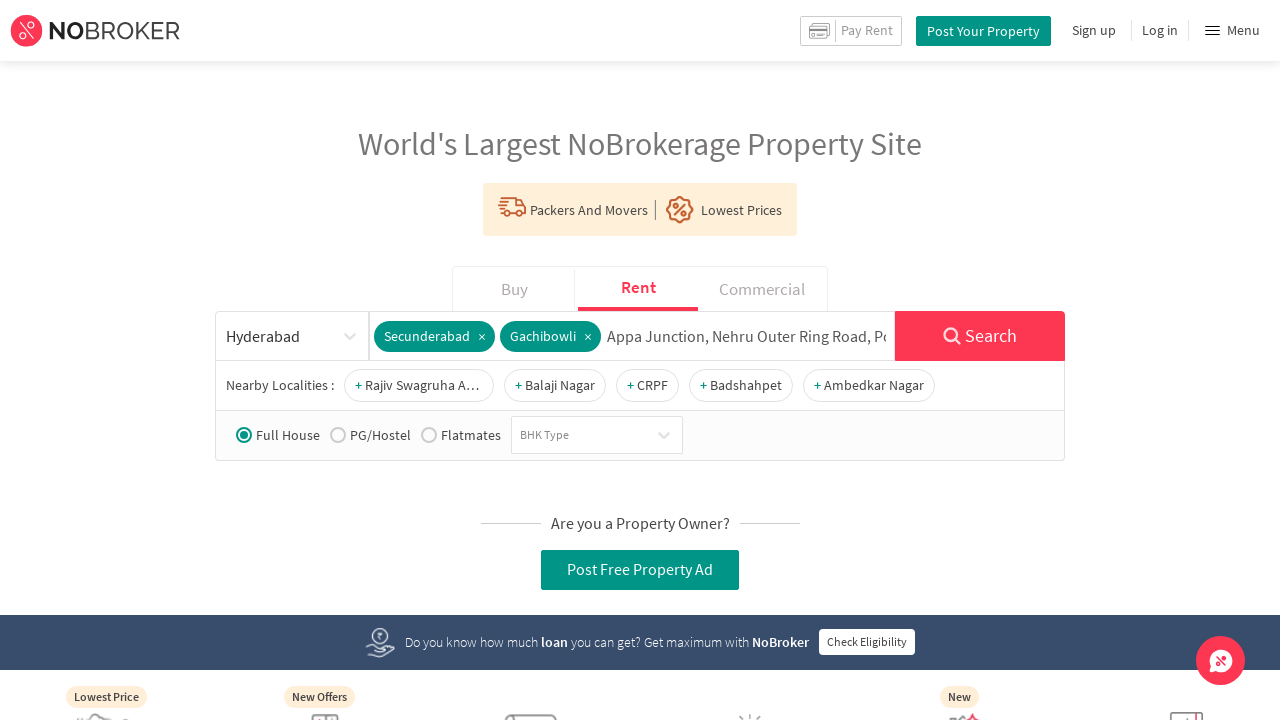

Waited for 'app' locality to be added to search
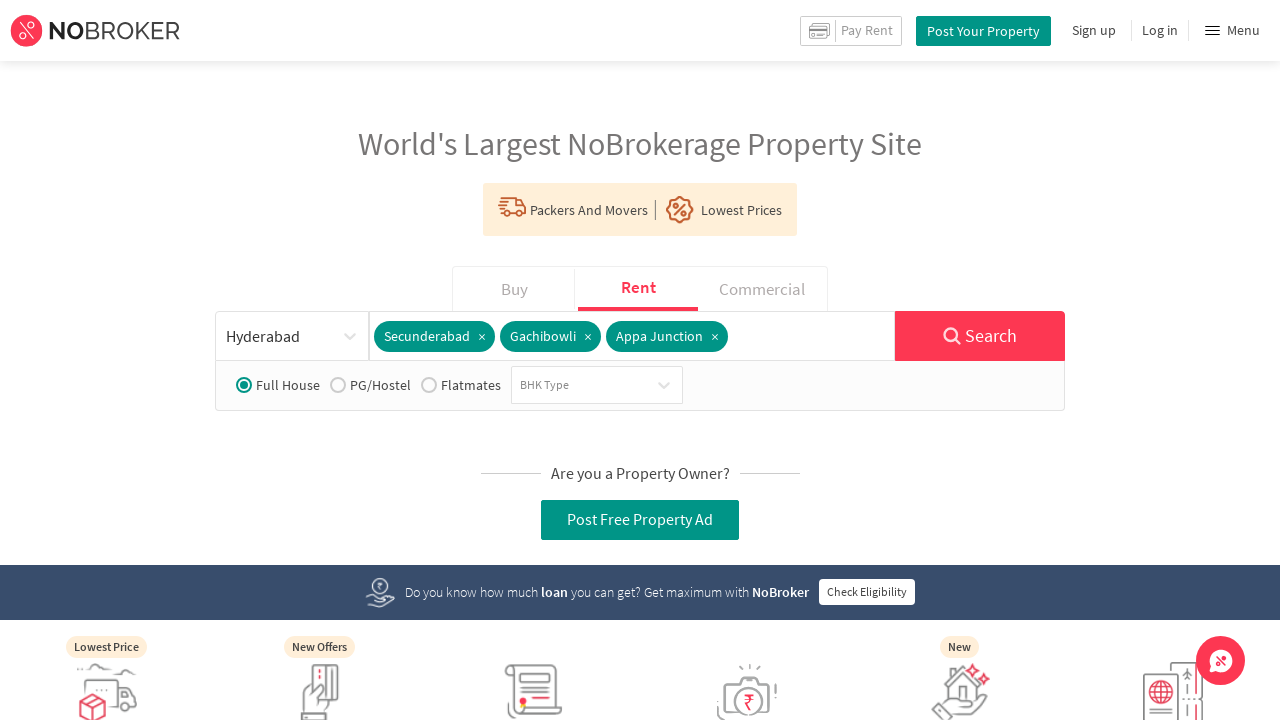

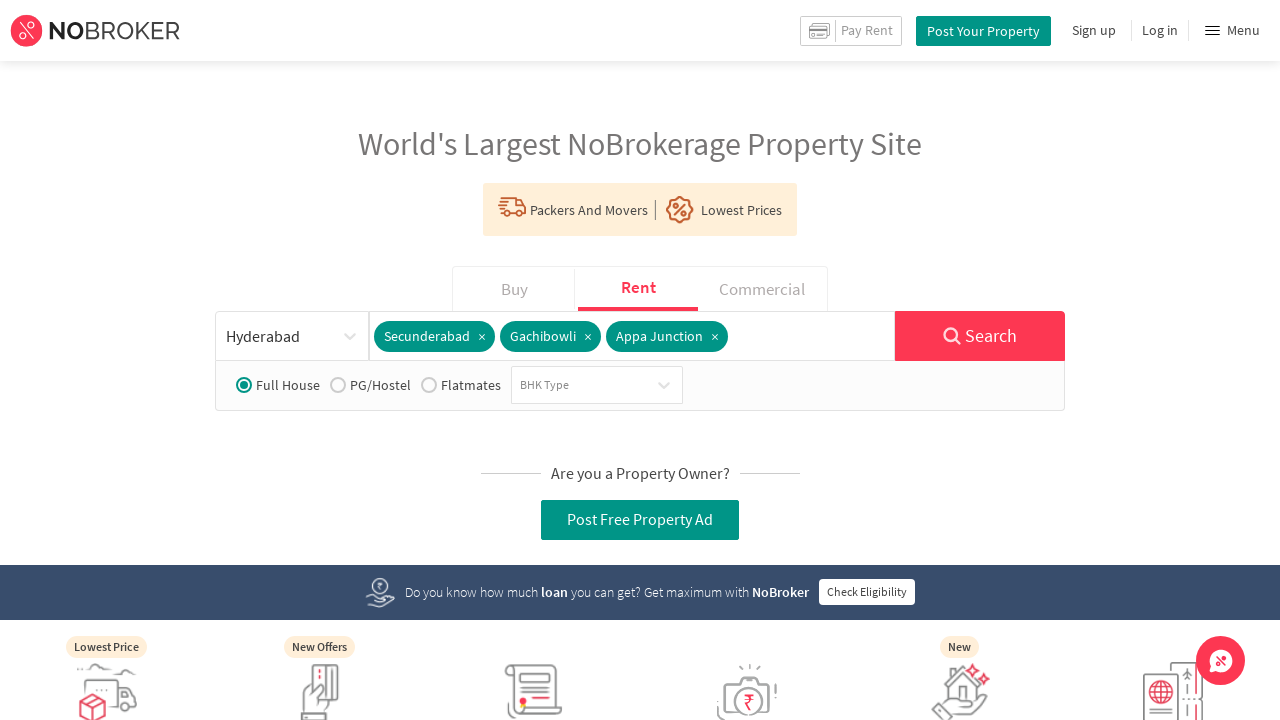